Navigates to a checkbox testing page and interacts with checkbox elements by checking an unchecked checkbox

Starting URL: https://the-internet.herokuapp.com/

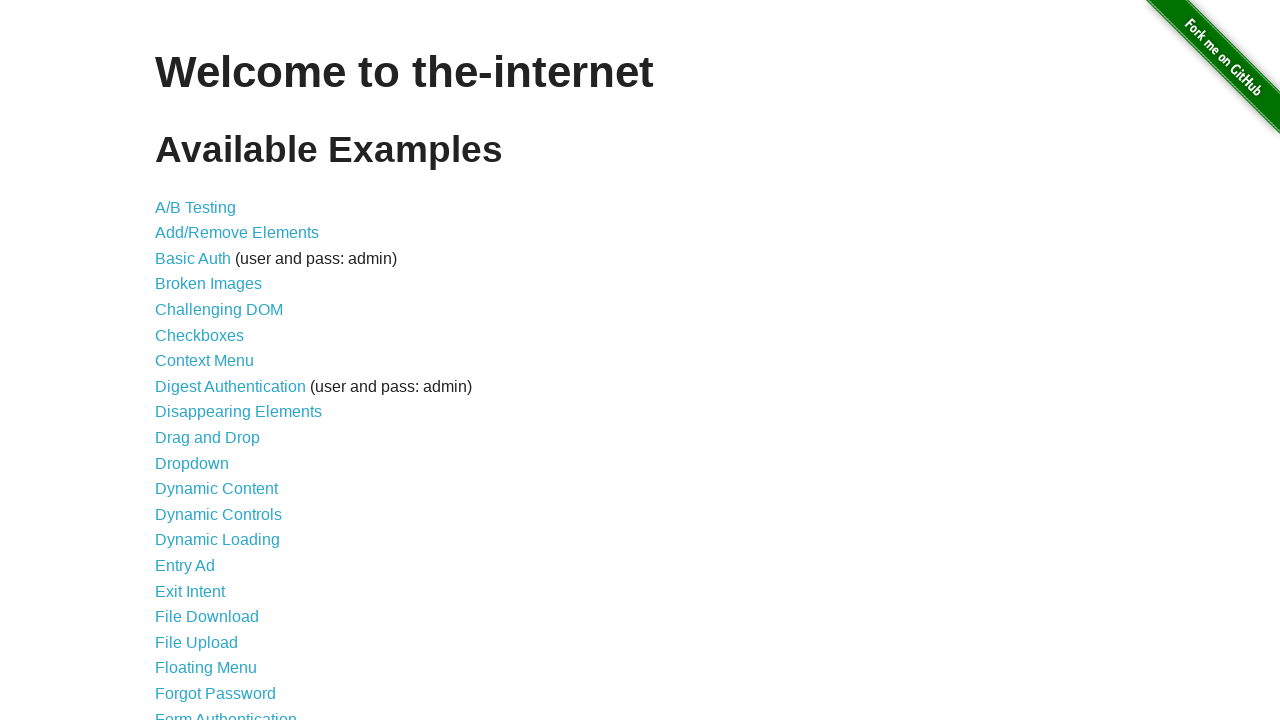

Clicked on the Checkboxes link at (200, 335) on text=Checkboxes
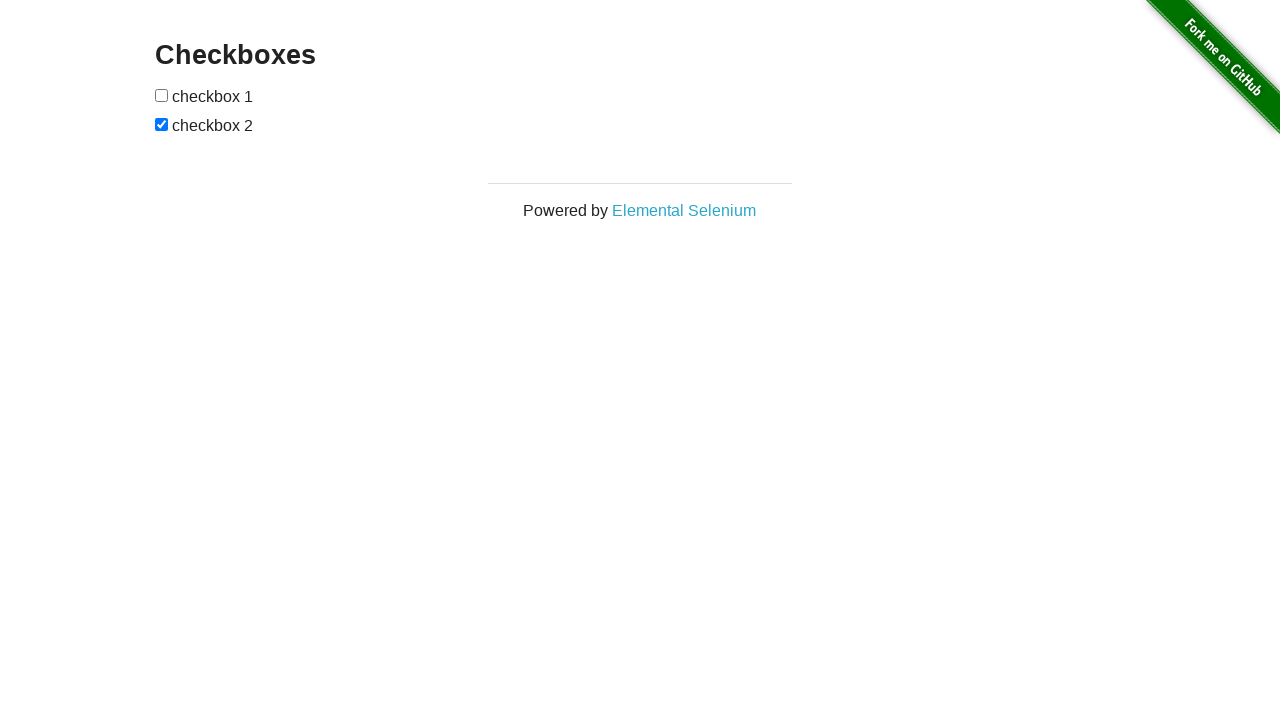

Checkboxes page loaded - checkbox elements are visible
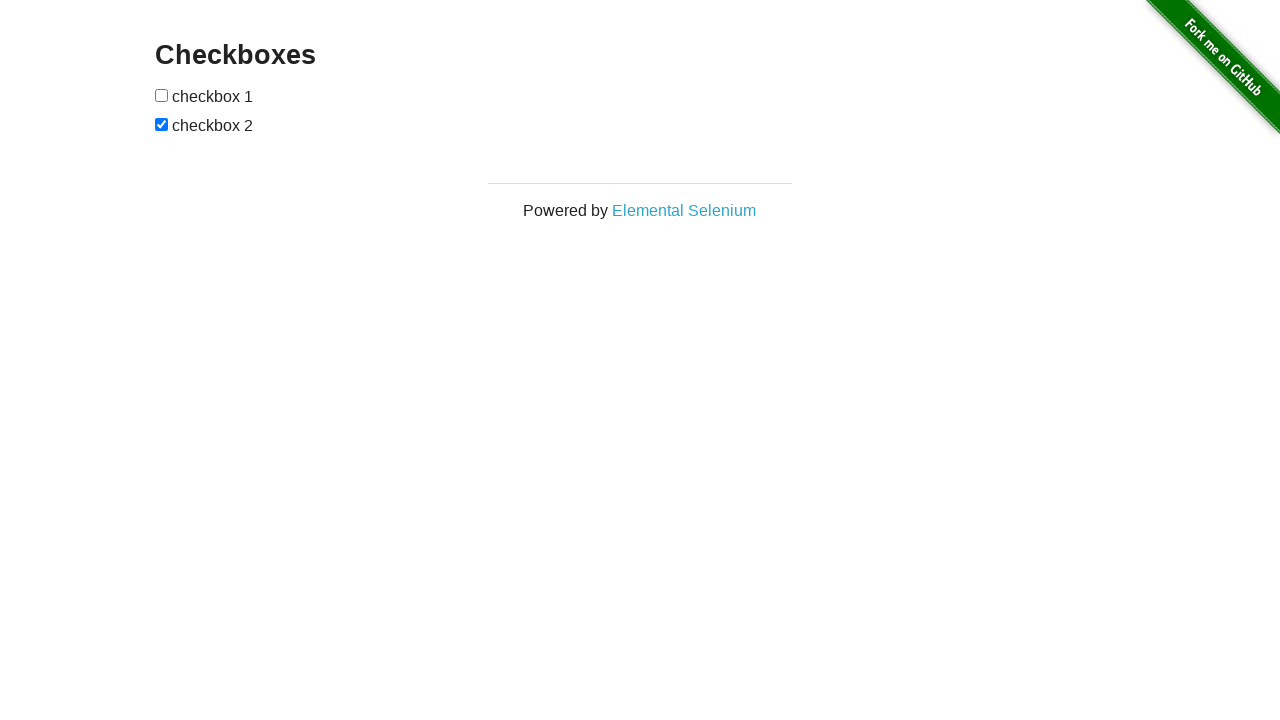

Located the first checkbox element
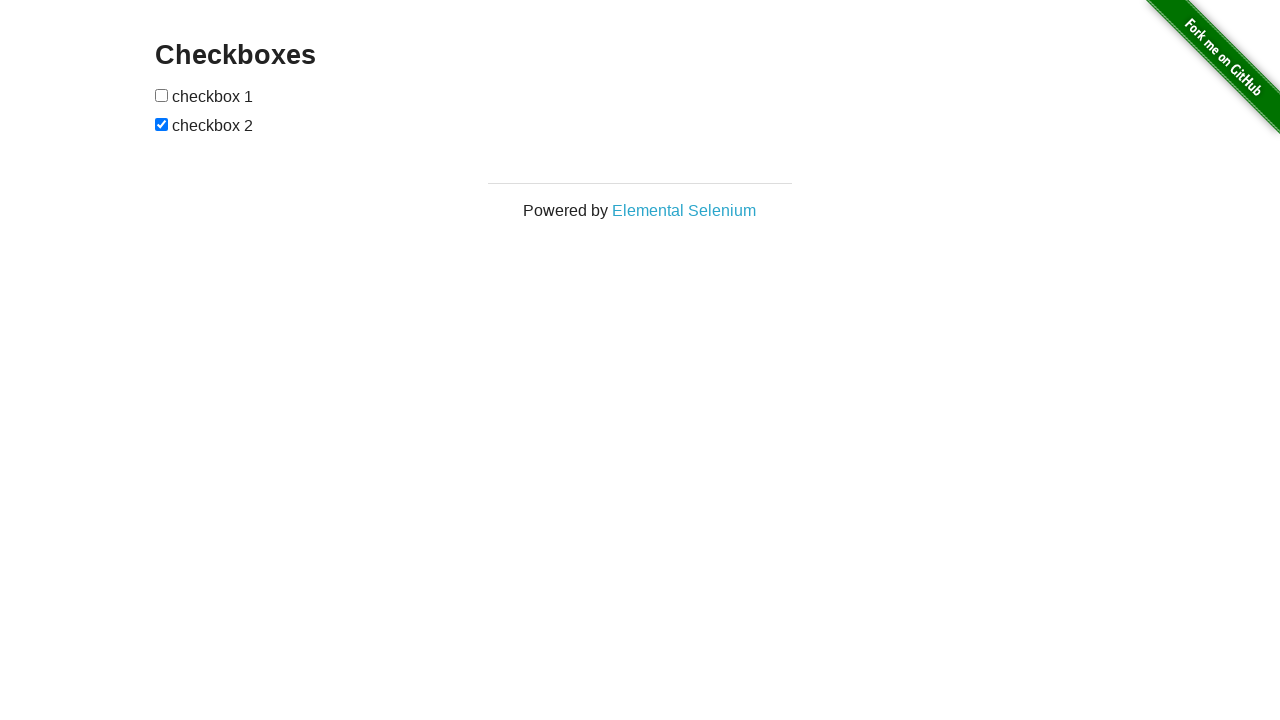

First checkbox was unchecked - clicked to check it at (162, 95) on (//input[@type='checkbox'])[1]
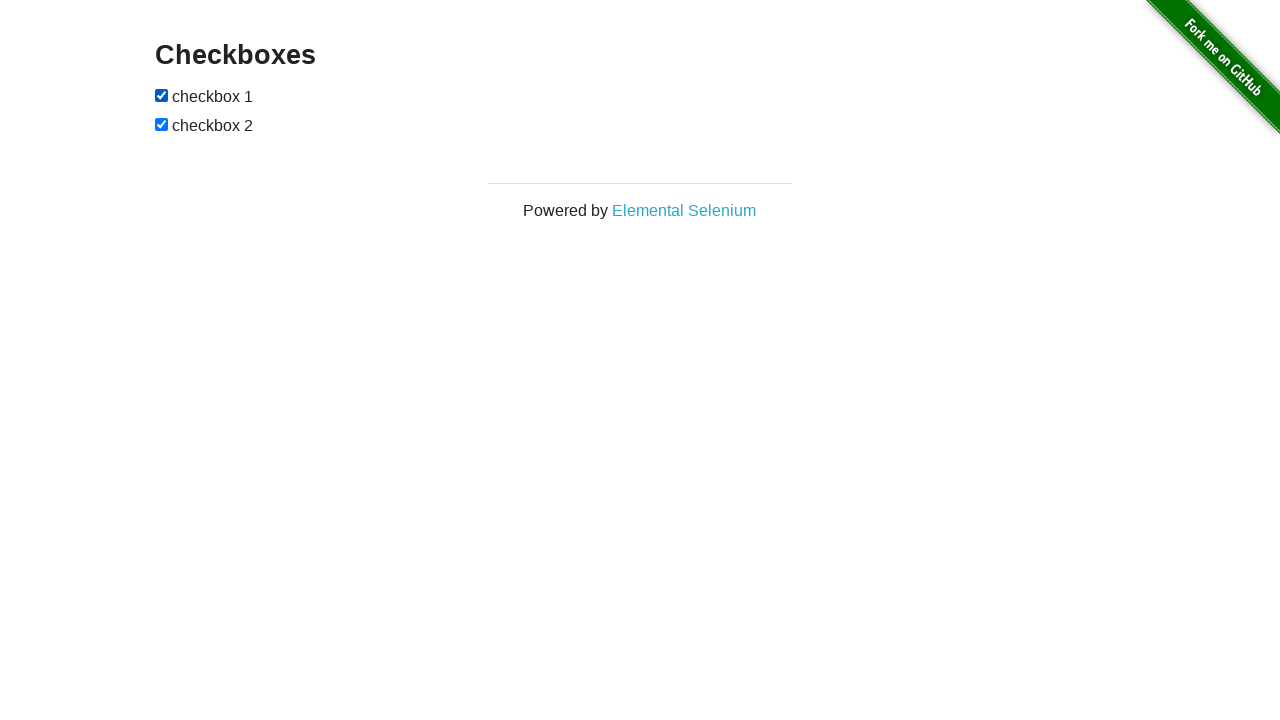

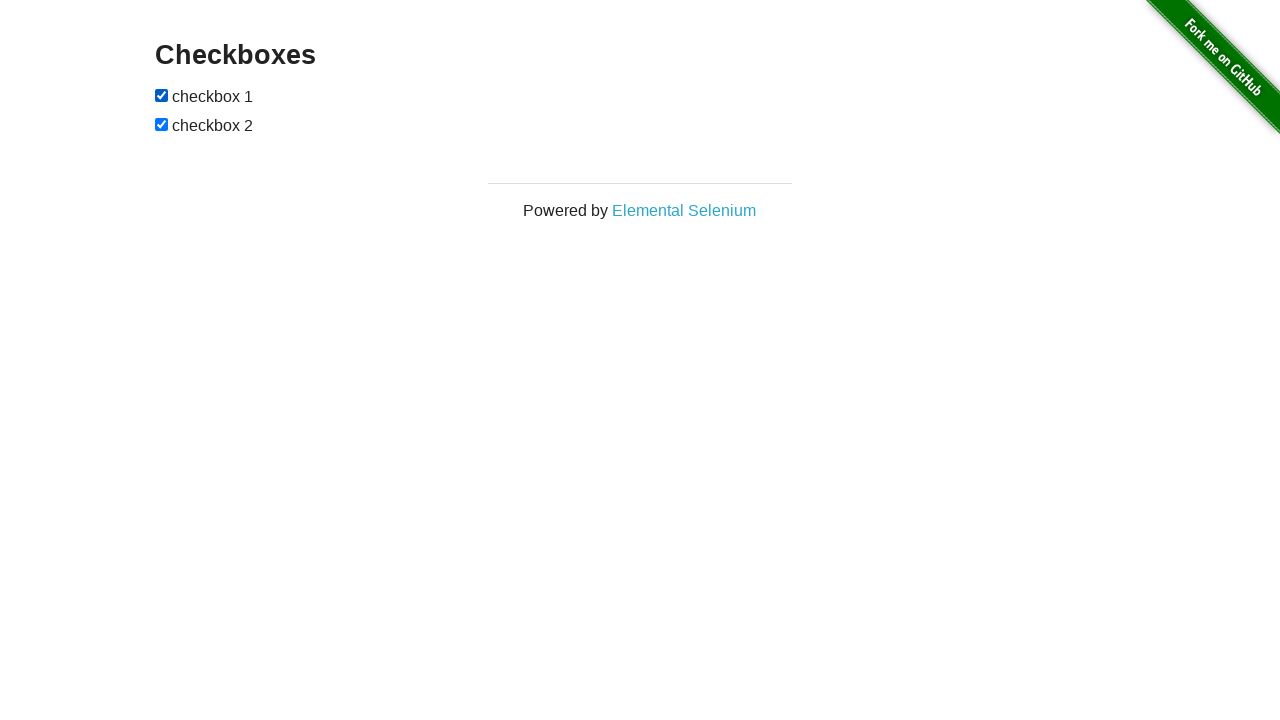